Tests window handling by clicking a link that opens a new window, switching to it, and verifying content in the new window

Starting URL: https://the-internet.herokuapp.com/windows

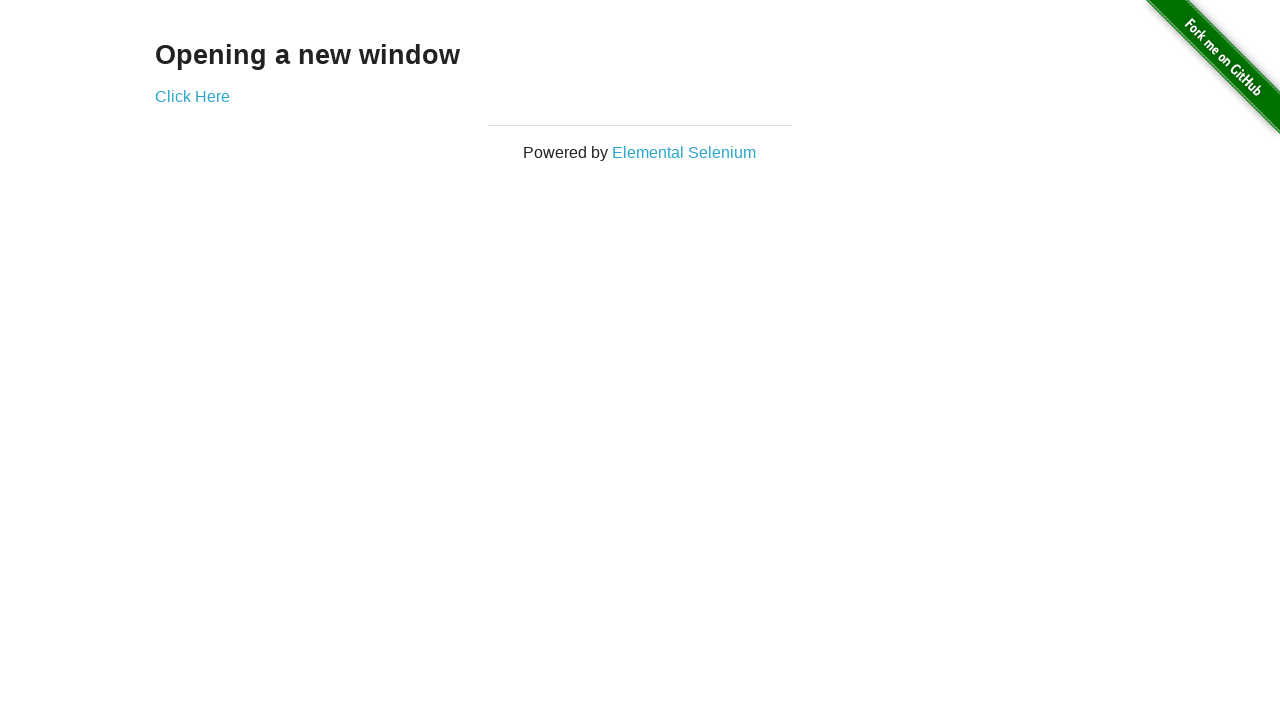

Verified main window title is 'The Internet'
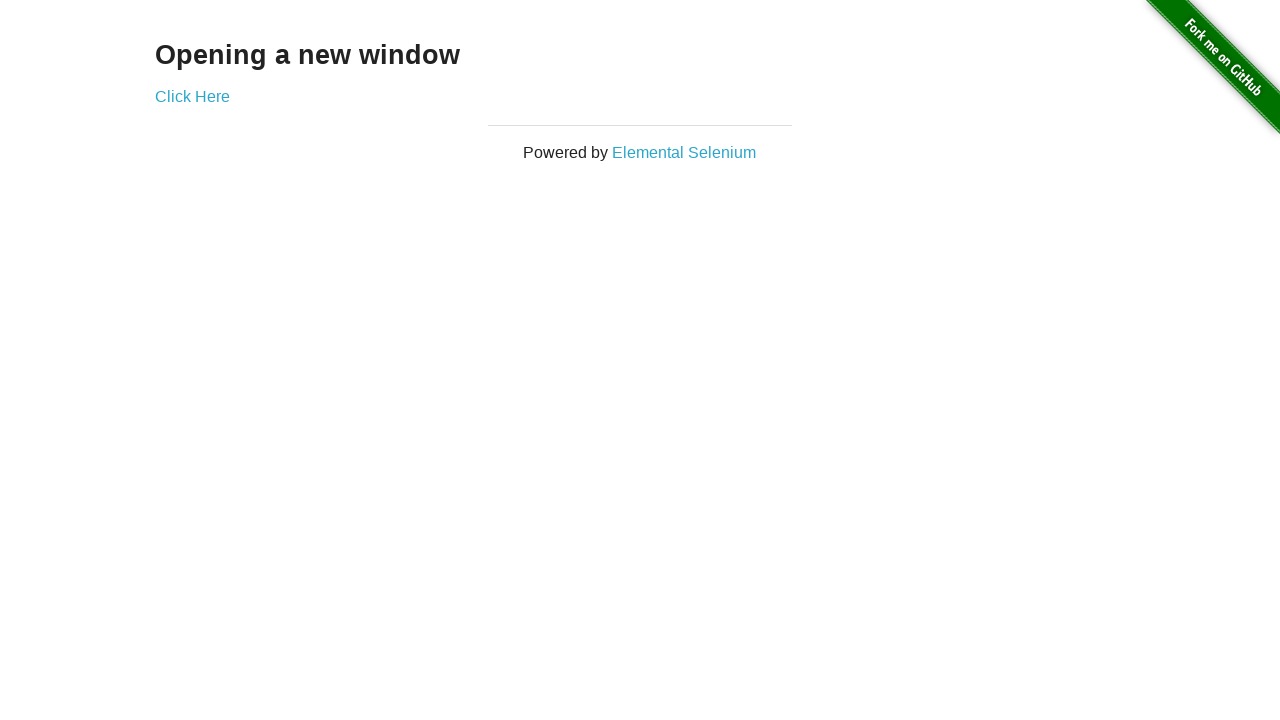

Clicked 'Click Here' link to open new window at (192, 96) on text='Click Here'
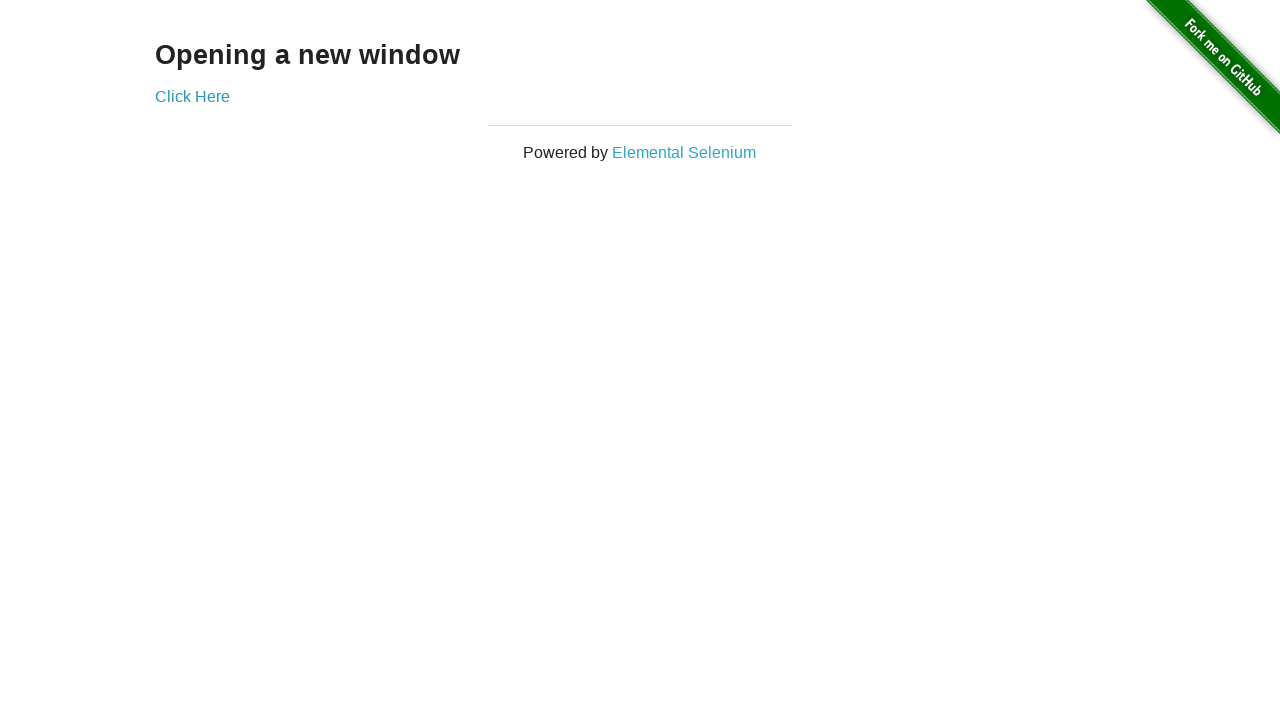

New window opened and captured
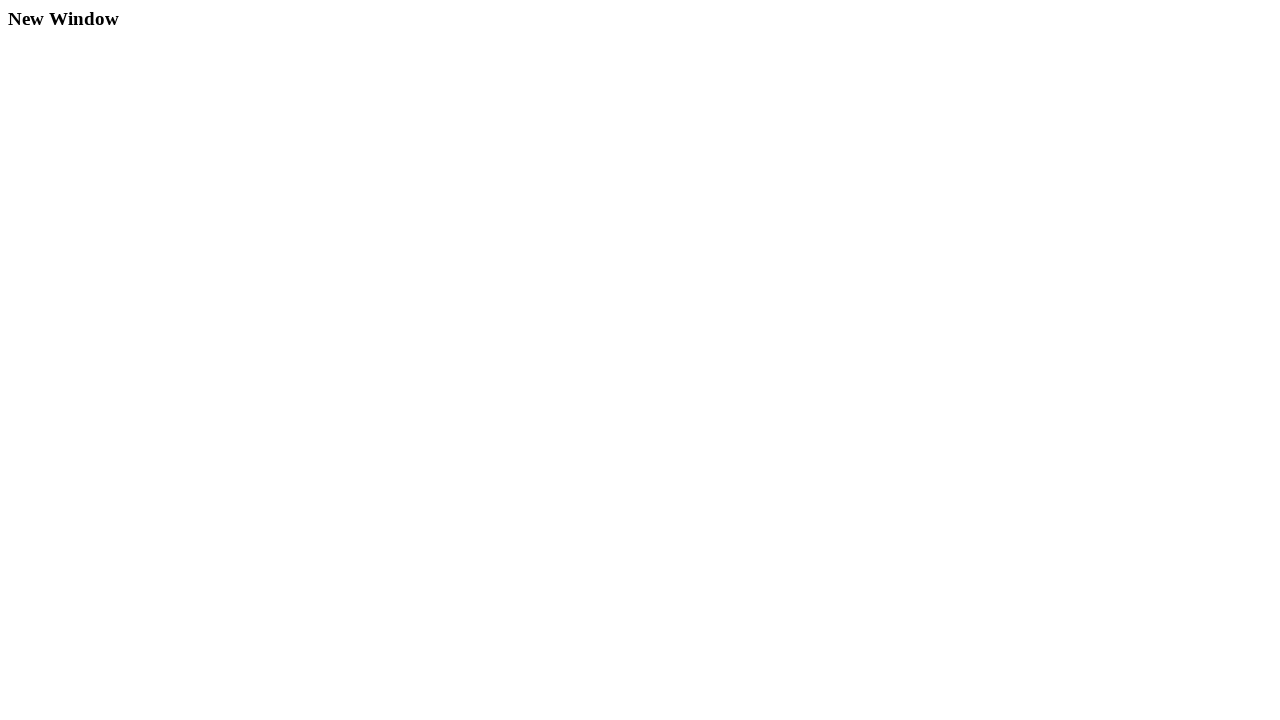

New window fully loaded
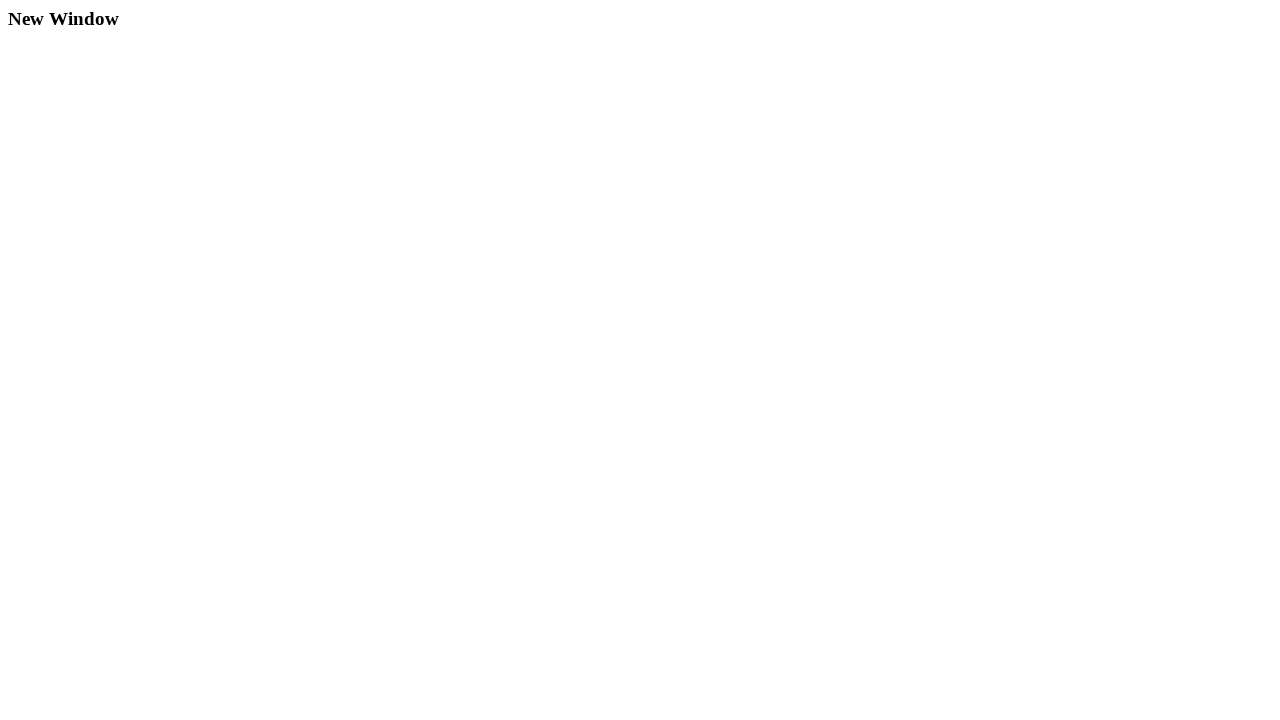

Retrieved header text from new window
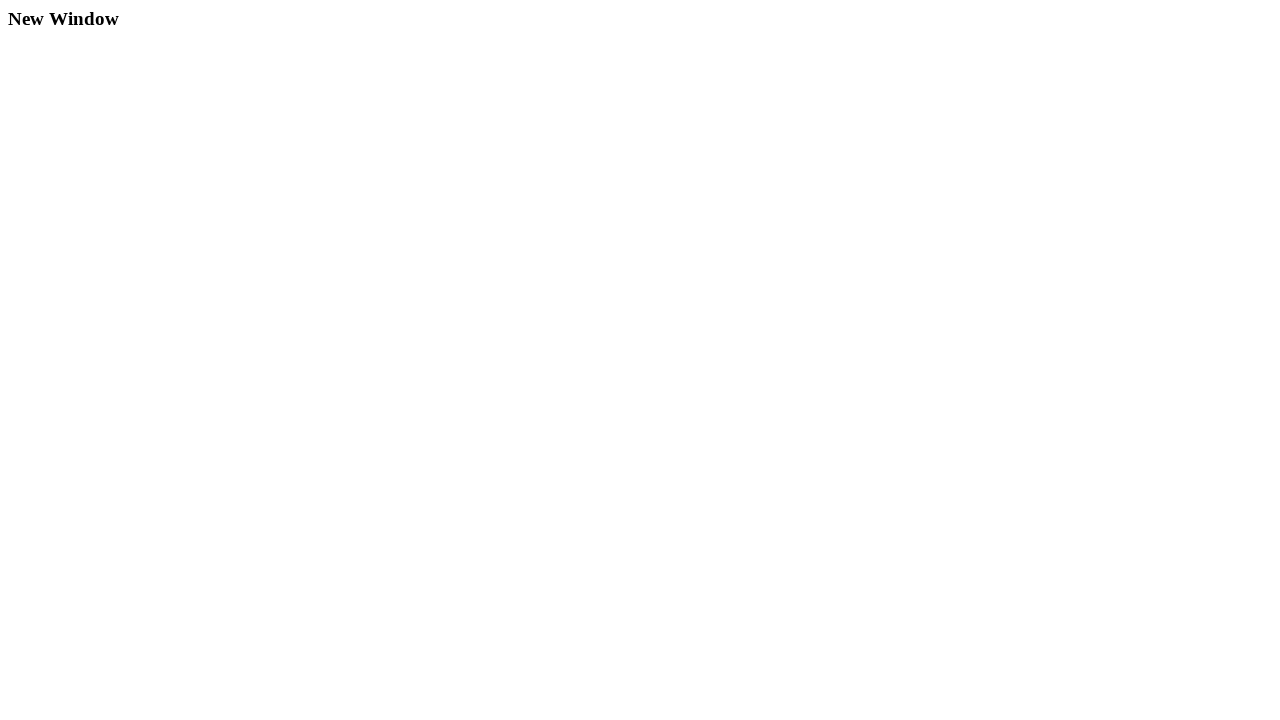

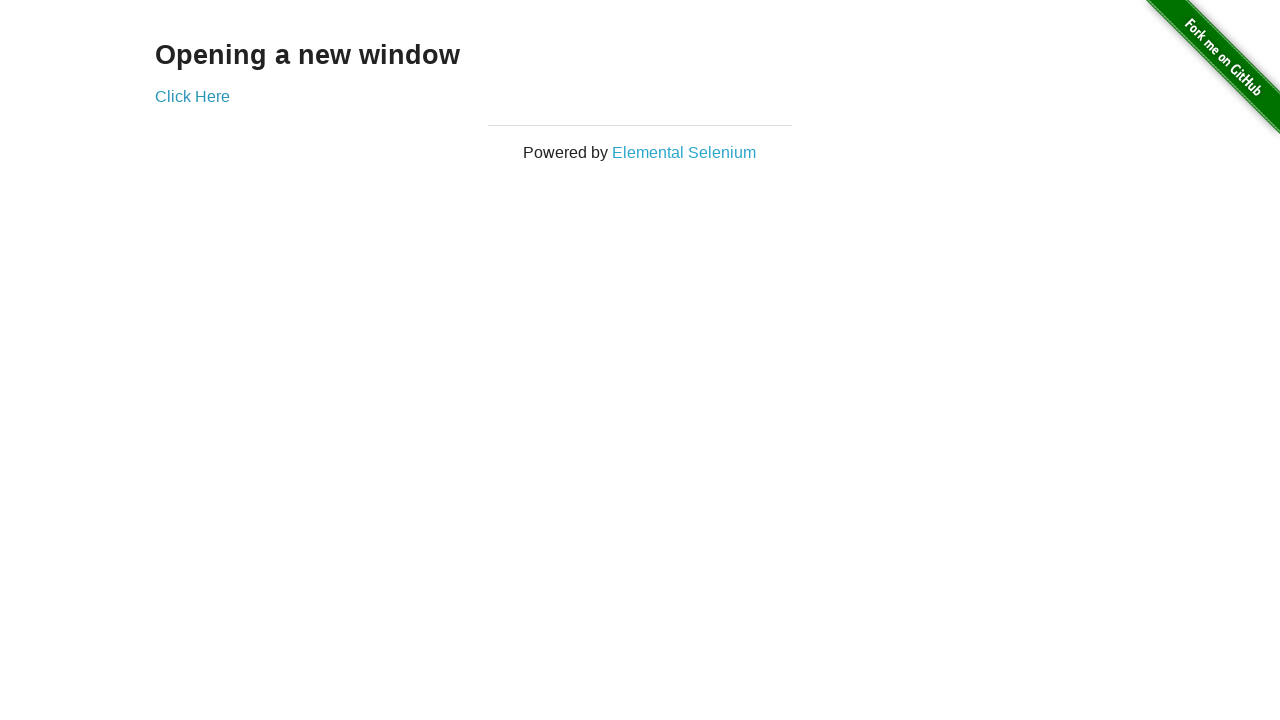